Tests marking individual todo items as complete by checking their checkboxes

Starting URL: https://demo.playwright.dev/todomvc

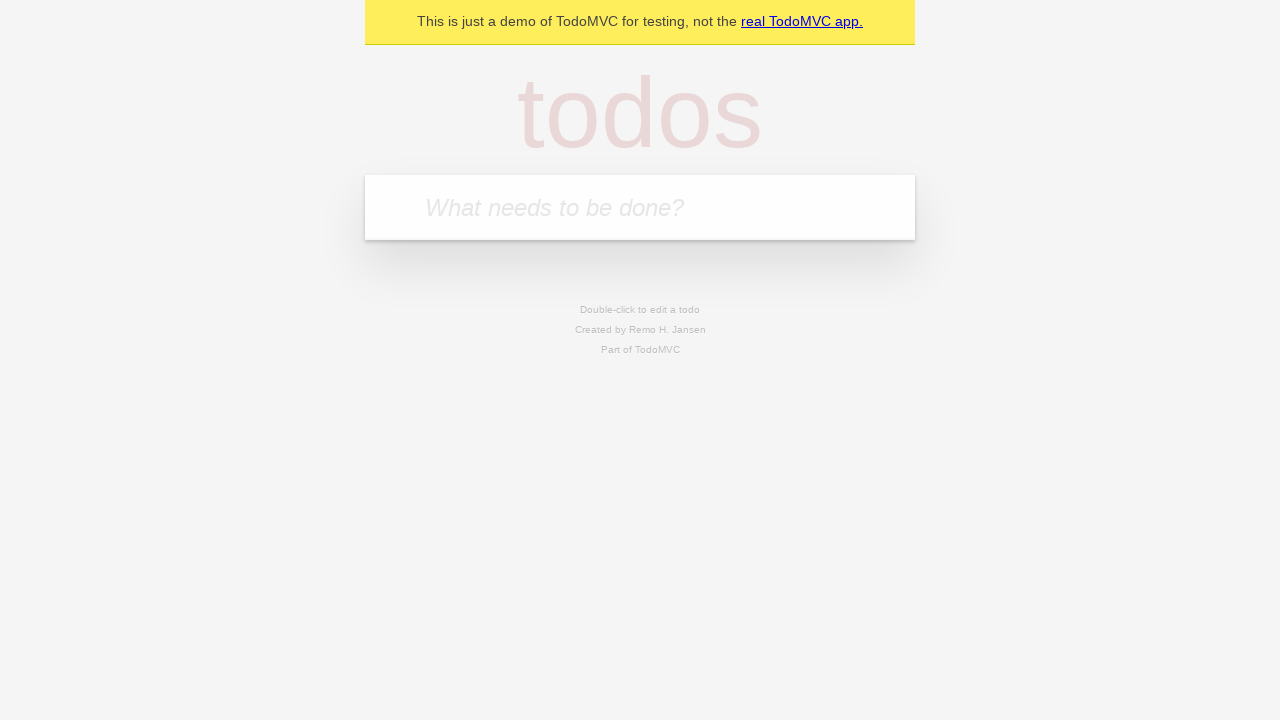

Filled todo input field with 'buy some cheese' on internal:attr=[placeholder="What needs to be done?"i]
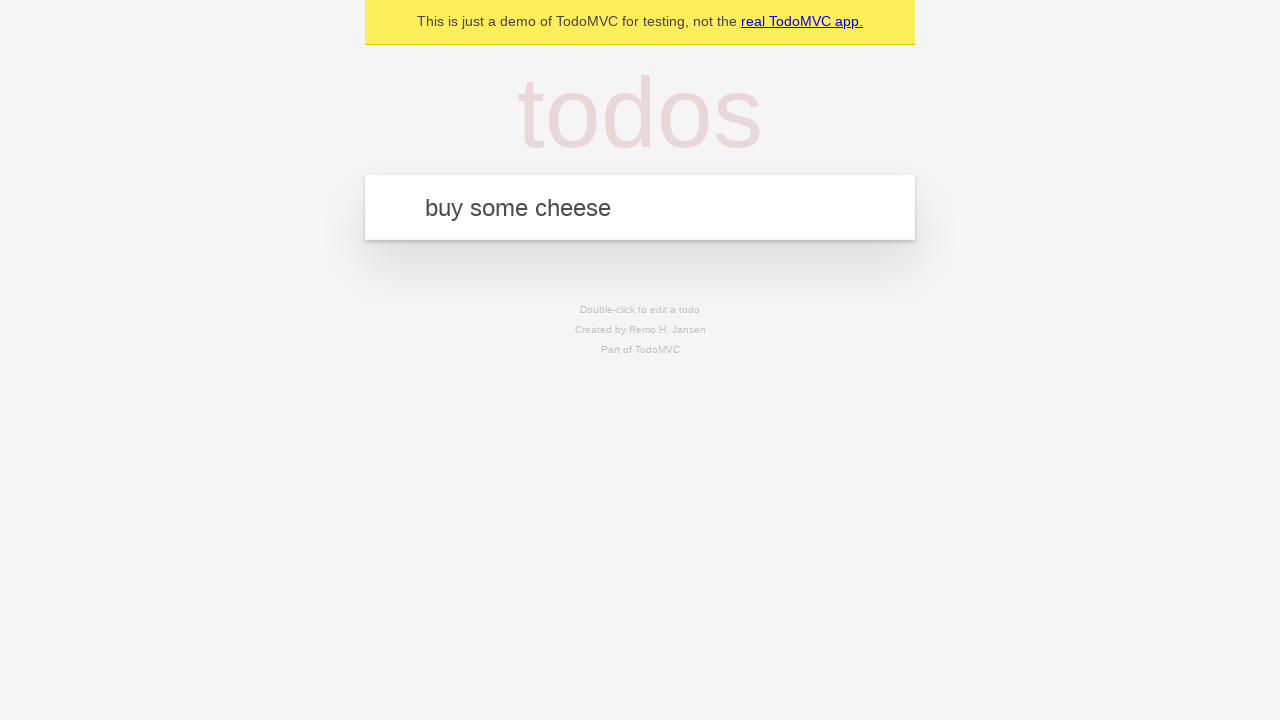

Pressed Enter to add todo item 'buy some cheese' on internal:attr=[placeholder="What needs to be done?"i]
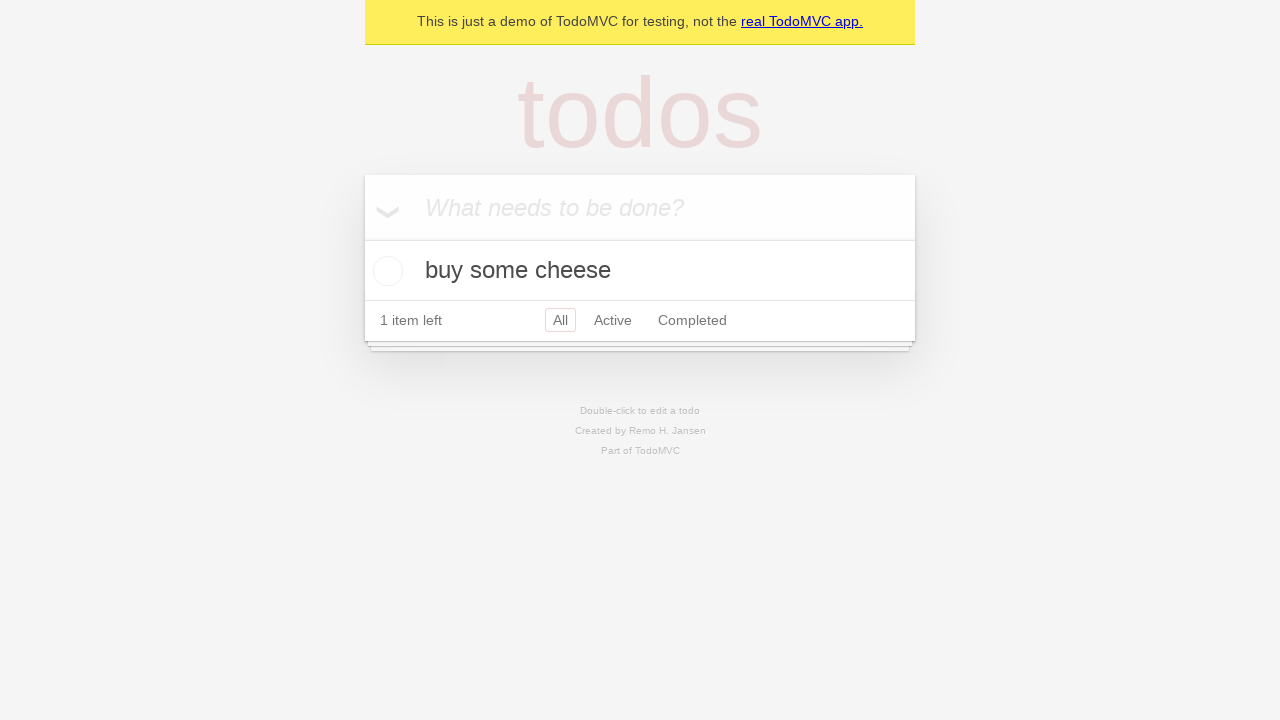

Filled todo input field with 'feed the cat' on internal:attr=[placeholder="What needs to be done?"i]
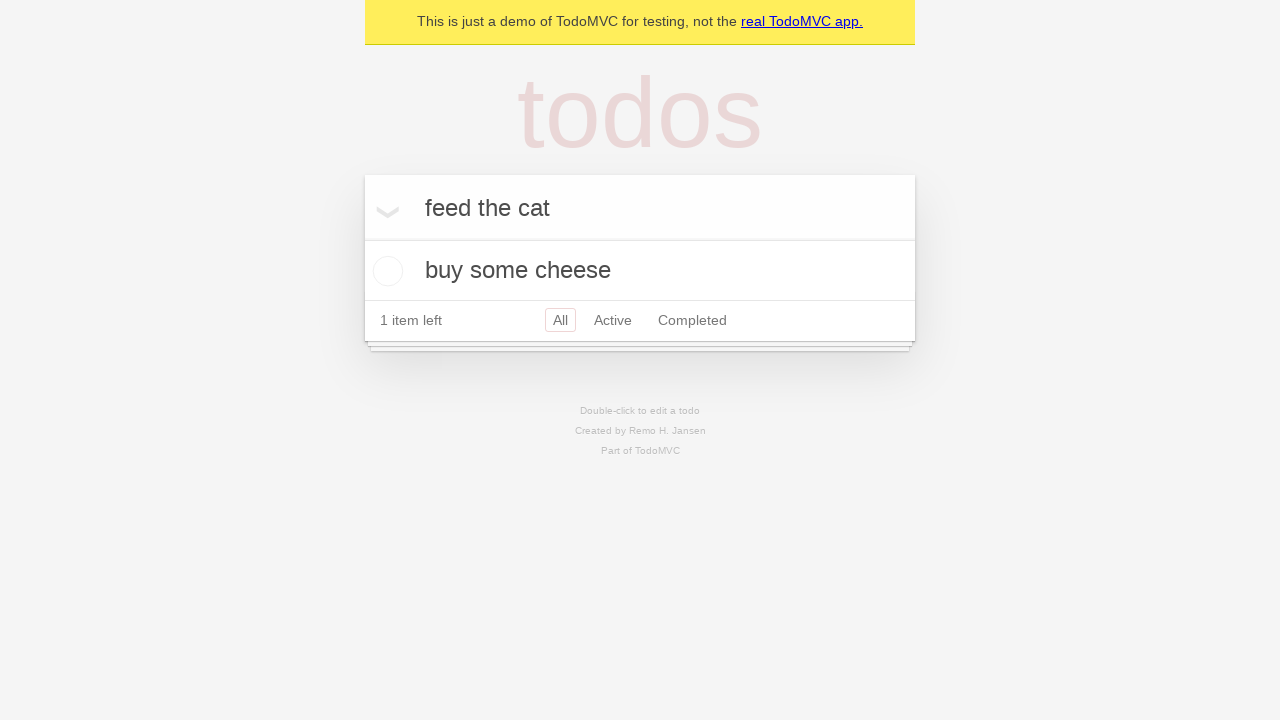

Pressed Enter to add todo item 'feed the cat' on internal:attr=[placeholder="What needs to be done?"i]
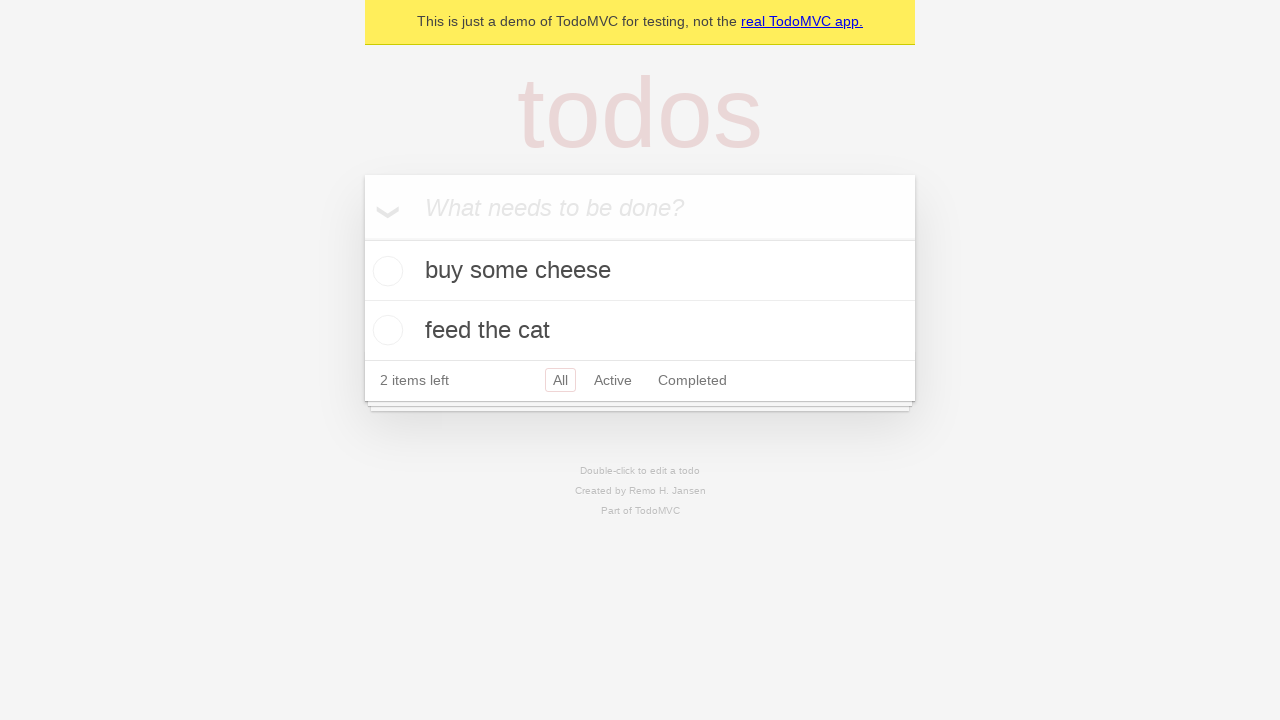

Waited for second todo item to appear
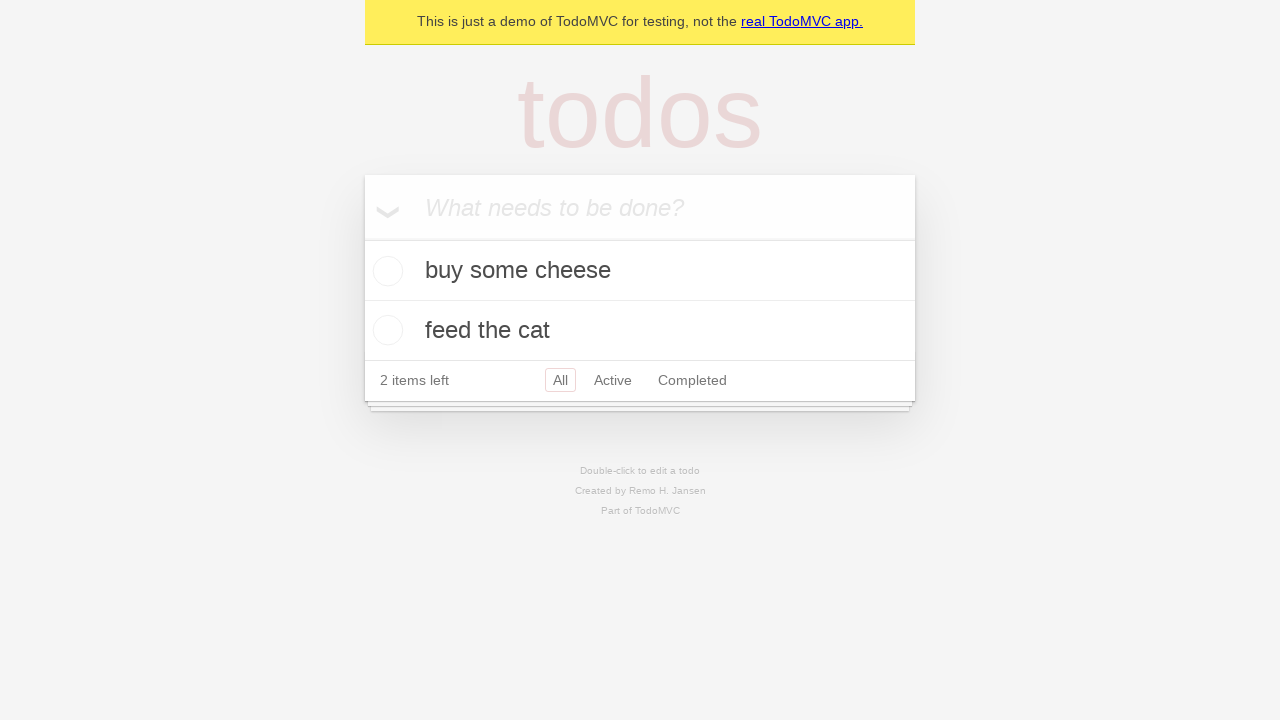

Marked first todo item as complete by checking its checkbox at (385, 271) on [data-testid="todo-item"] >> nth=0 >> internal:role=checkbox
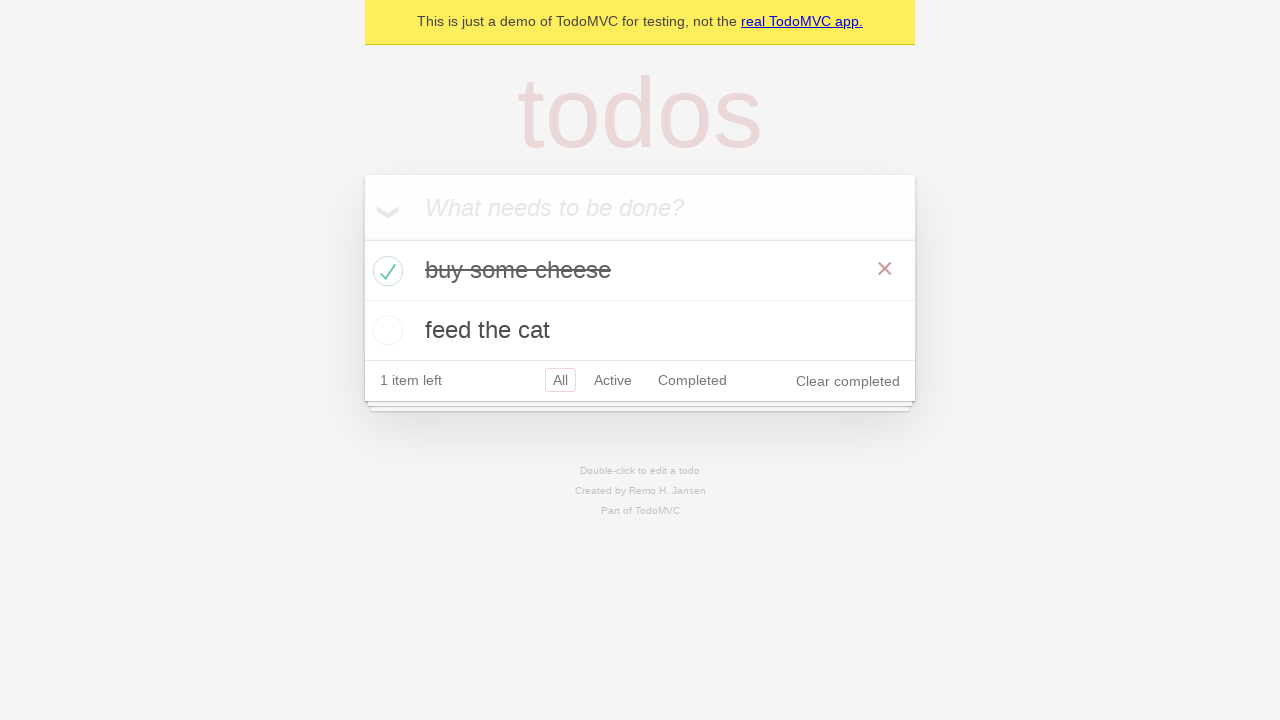

Marked second todo item as complete by checking its checkbox at (385, 330) on [data-testid="todo-item"] >> nth=1 >> internal:role=checkbox
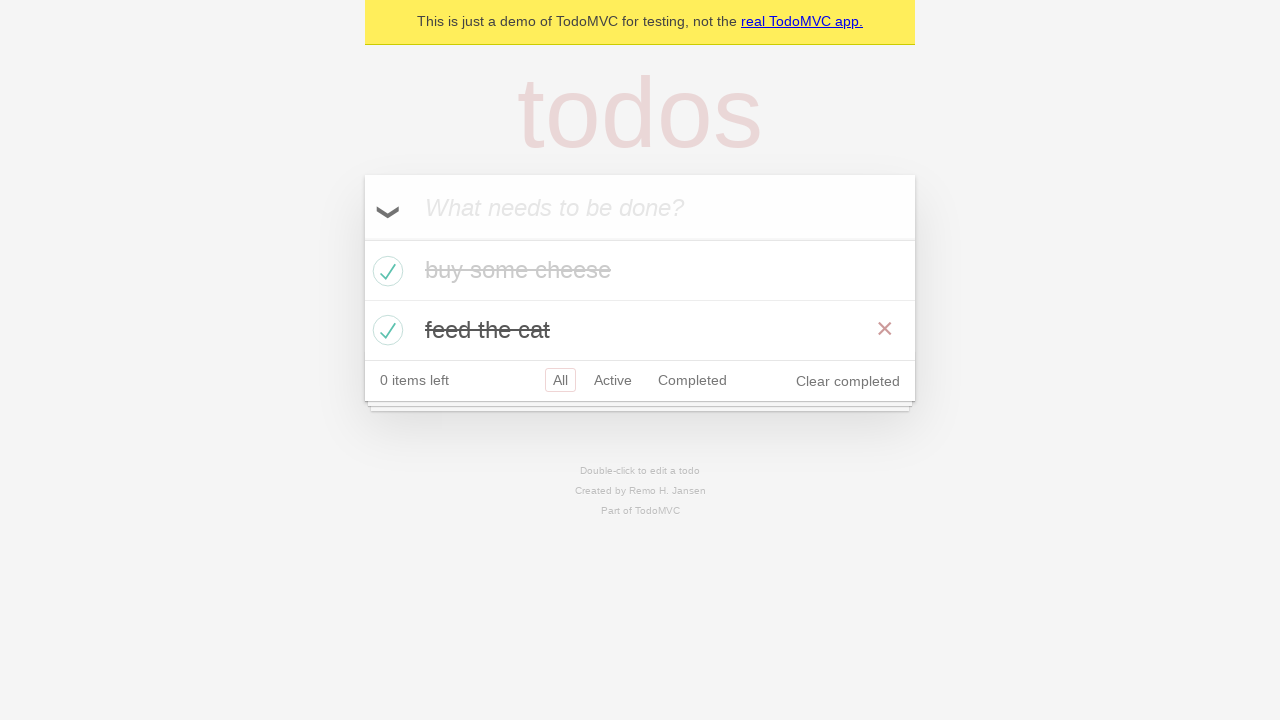

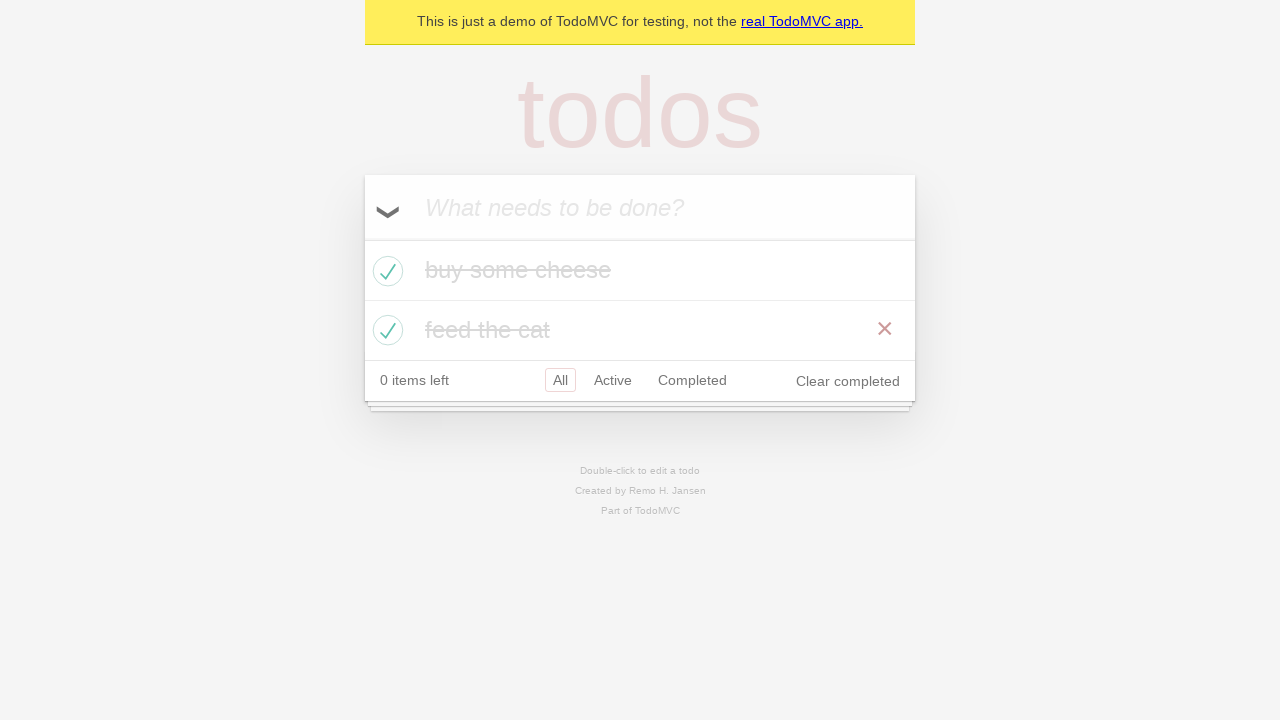